Tests browser alert handling by clicking a button that triggers an alert with OK and Cancel options, then accepting the alert

Starting URL: https://demo.automationtesting.in/Alerts.html

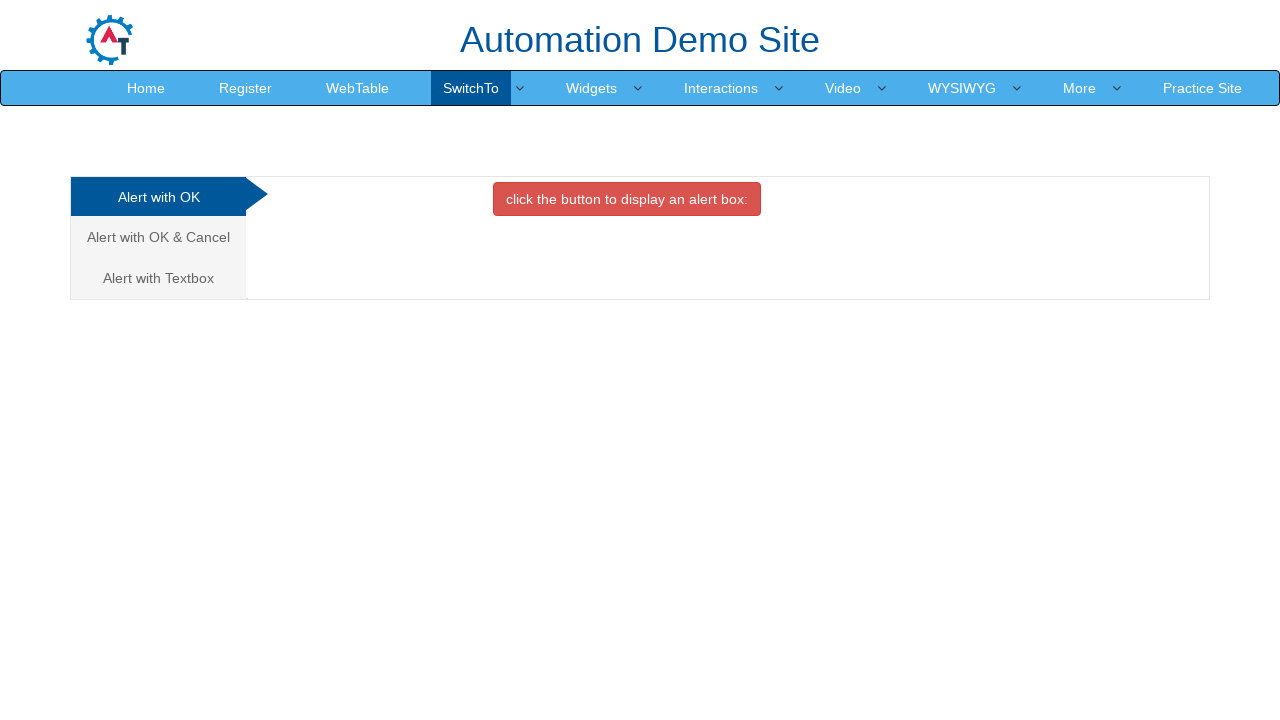

Clicked on 'Alert with OK & Cancel' tab at (158, 237) on xpath=//a[text()='Alert with OK & Cancel ']
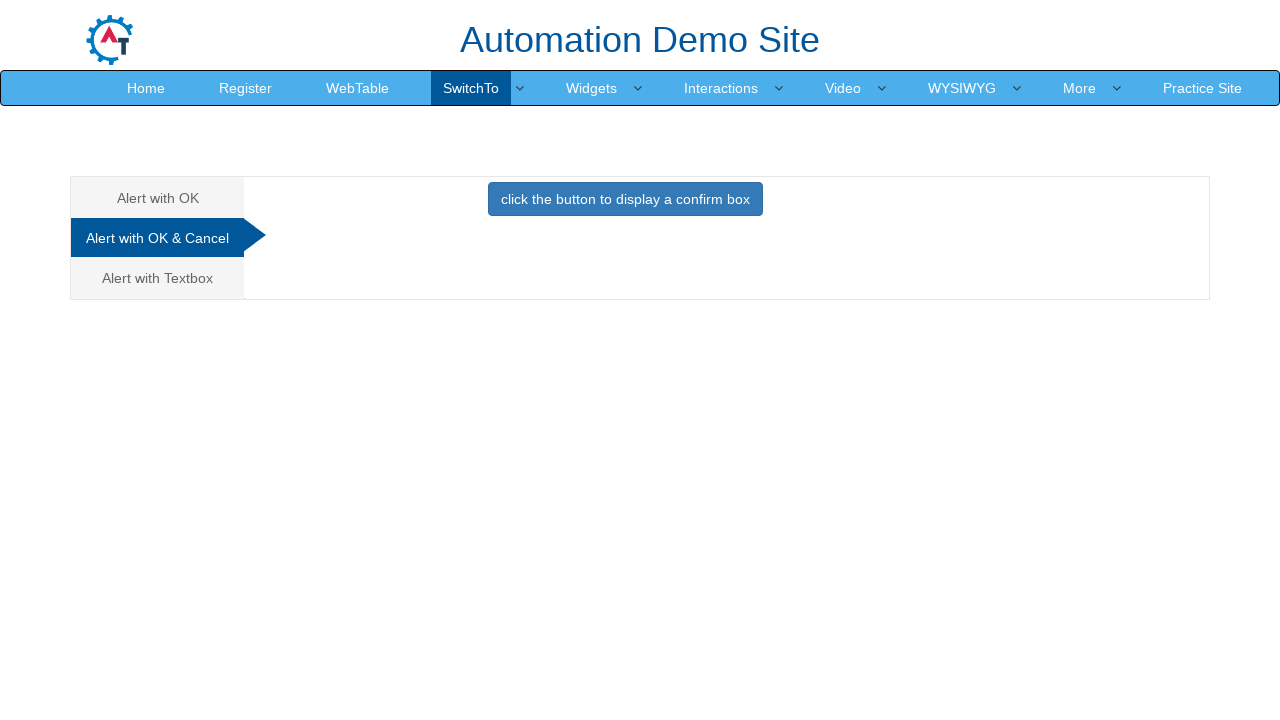

Clicked button to trigger alert with OK & Cancel options at (625, 199) on (//button[contains(text(),'button ')])[2]
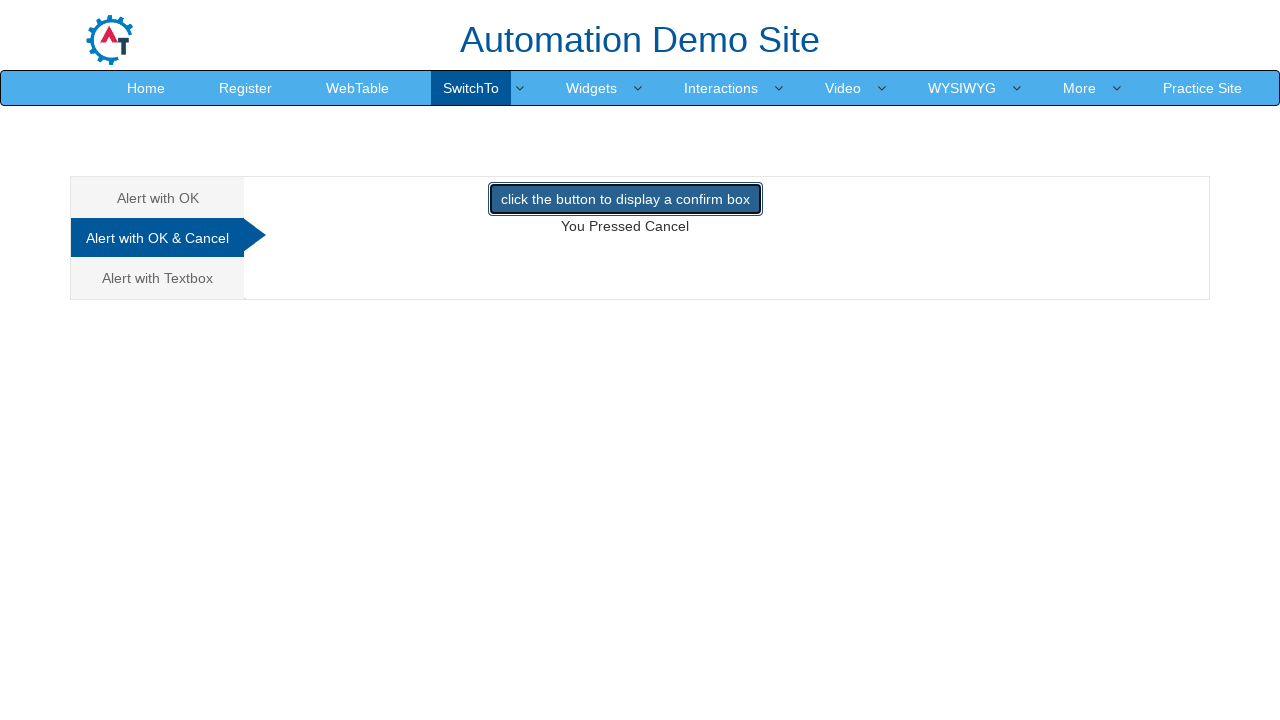

Set up dialog handler to accept the alert
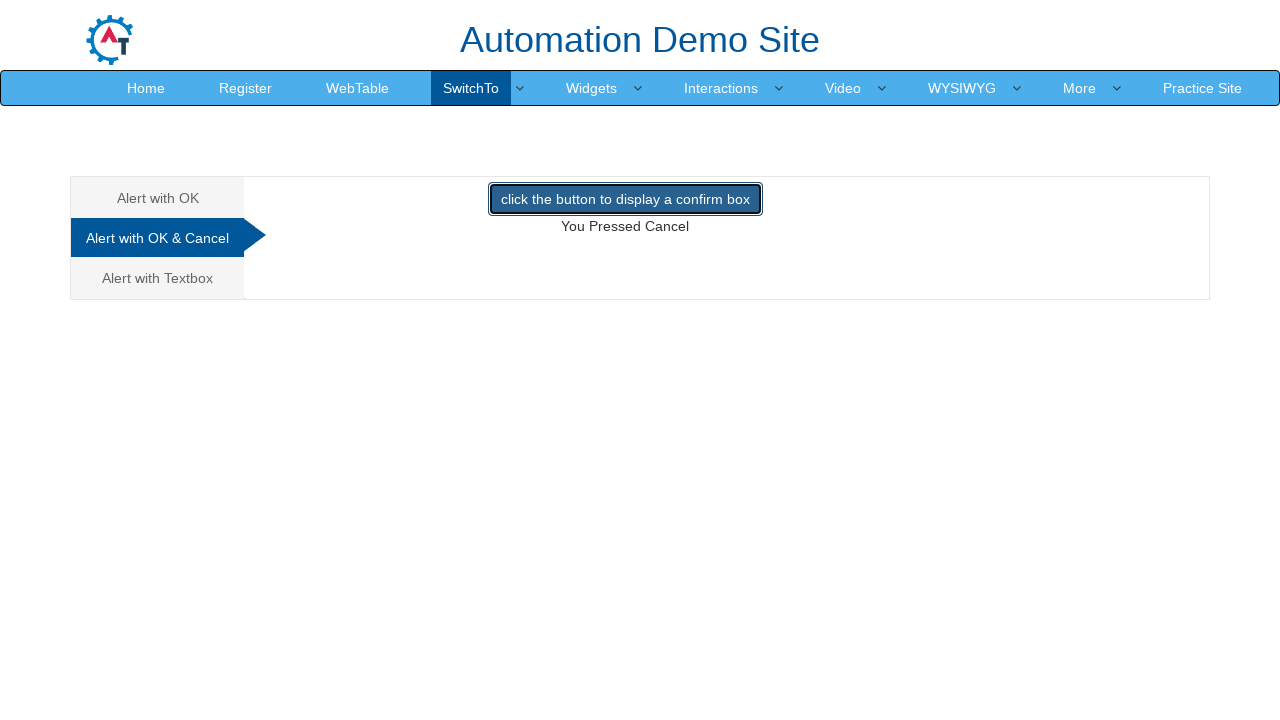

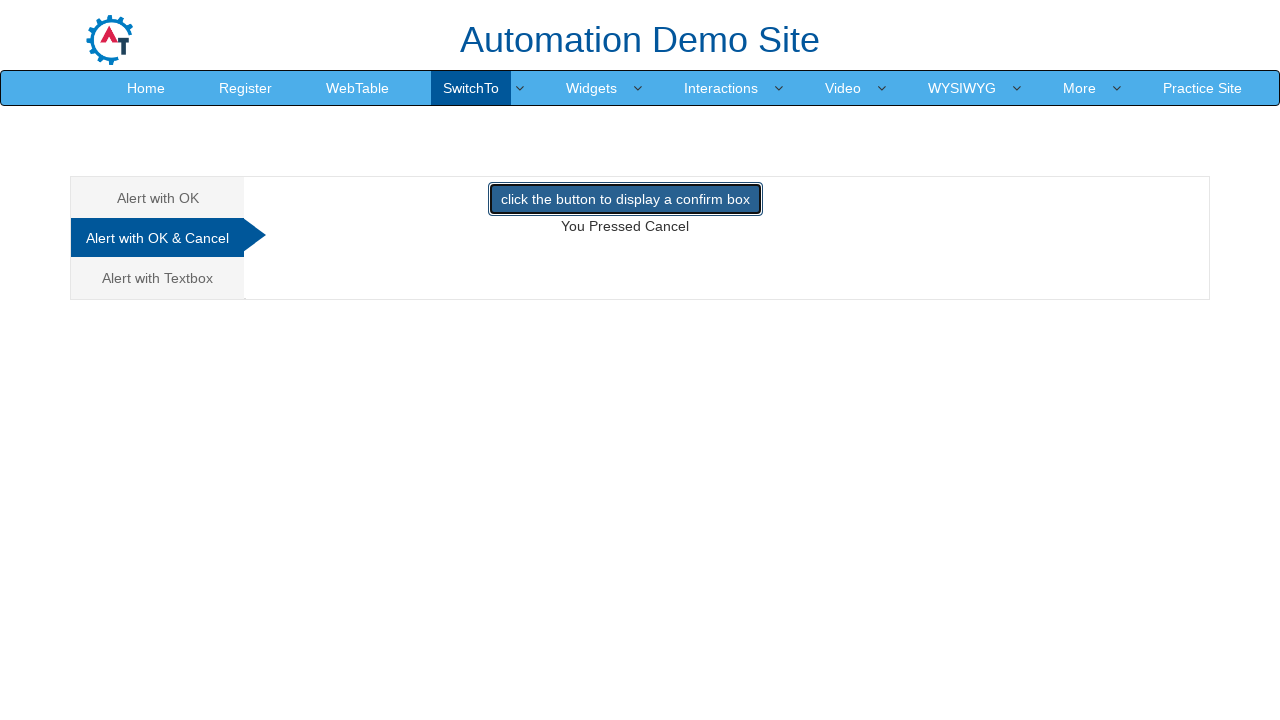